Tests scope limiting by counting links in different sections of the page, then opens footer column links in separate tabs and validates their titles

Starting URL: http://www.qaclickacademy.com/practice.php

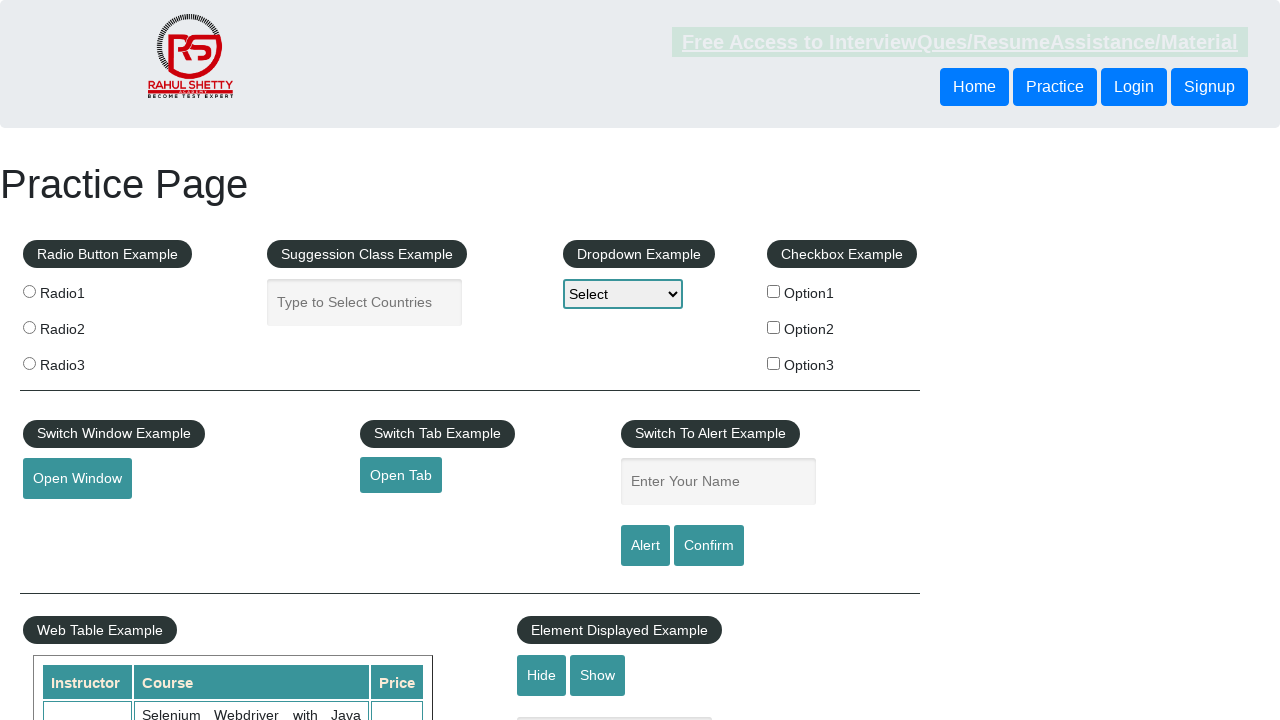

Counted total links on page: 27
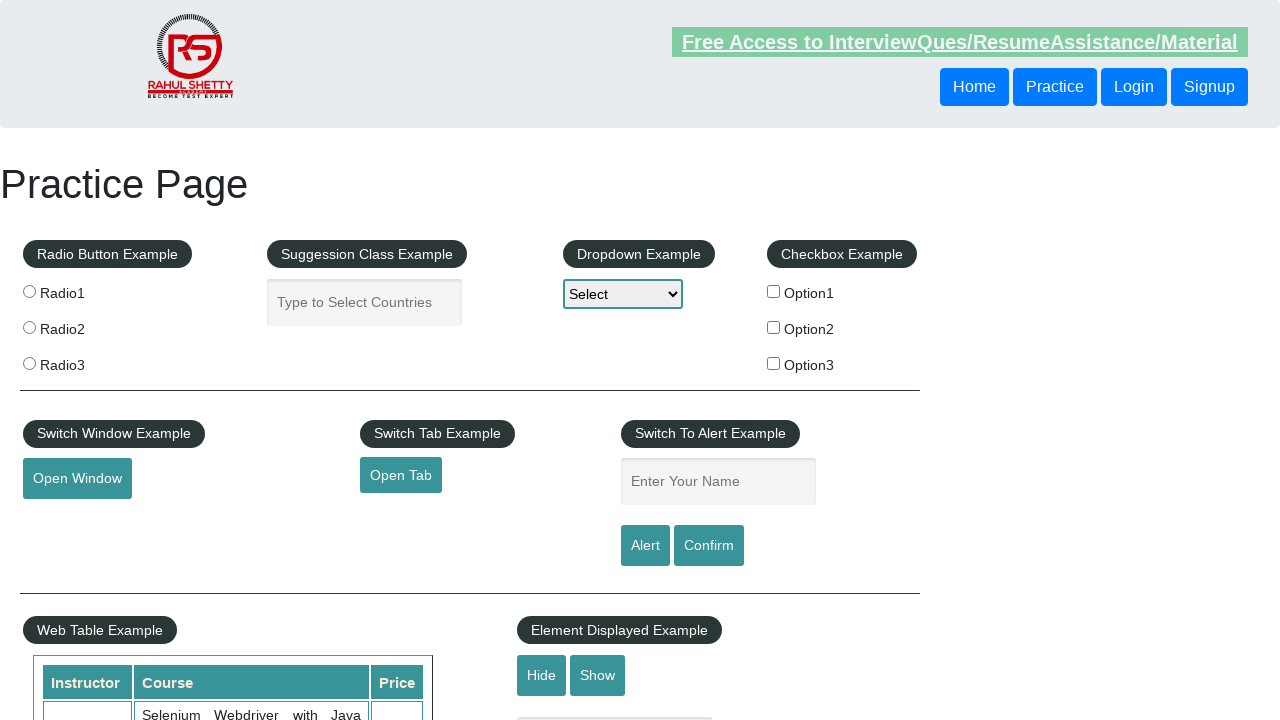

Located footer section (div#gf-BIG)
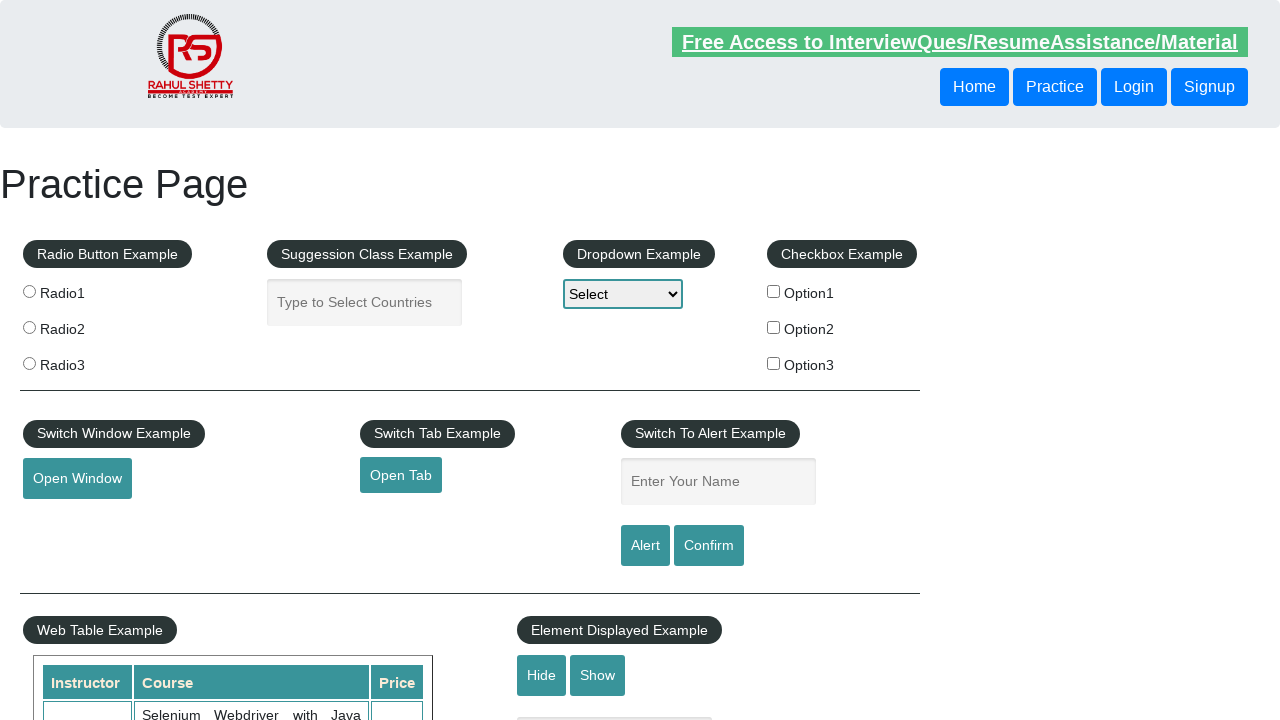

Counted links in footer section: 20
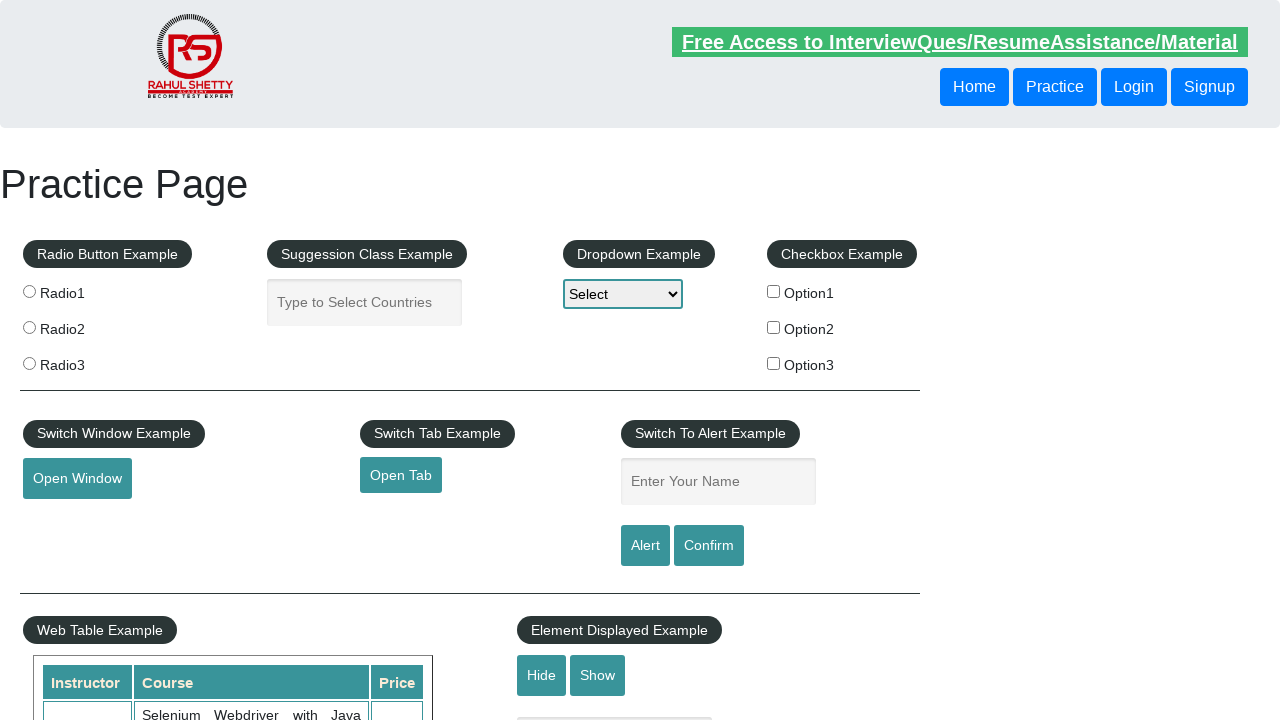

Located first column of footer table
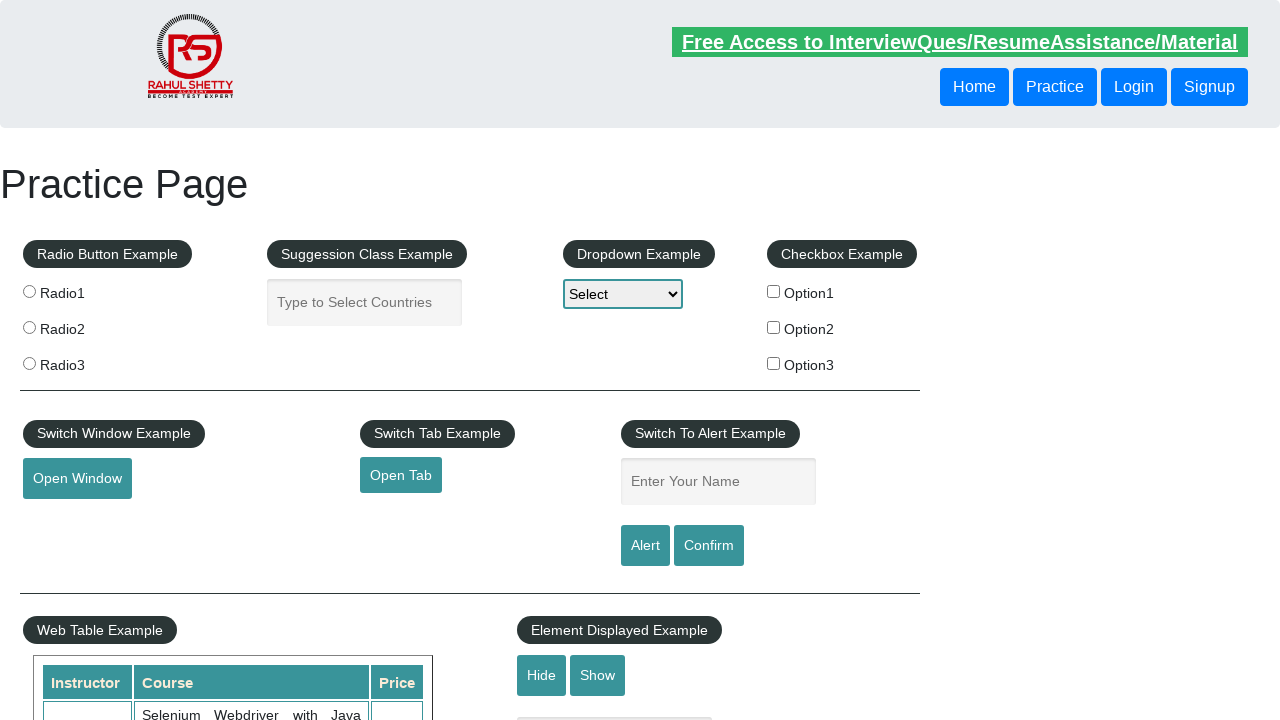

Counted links in first column: 5
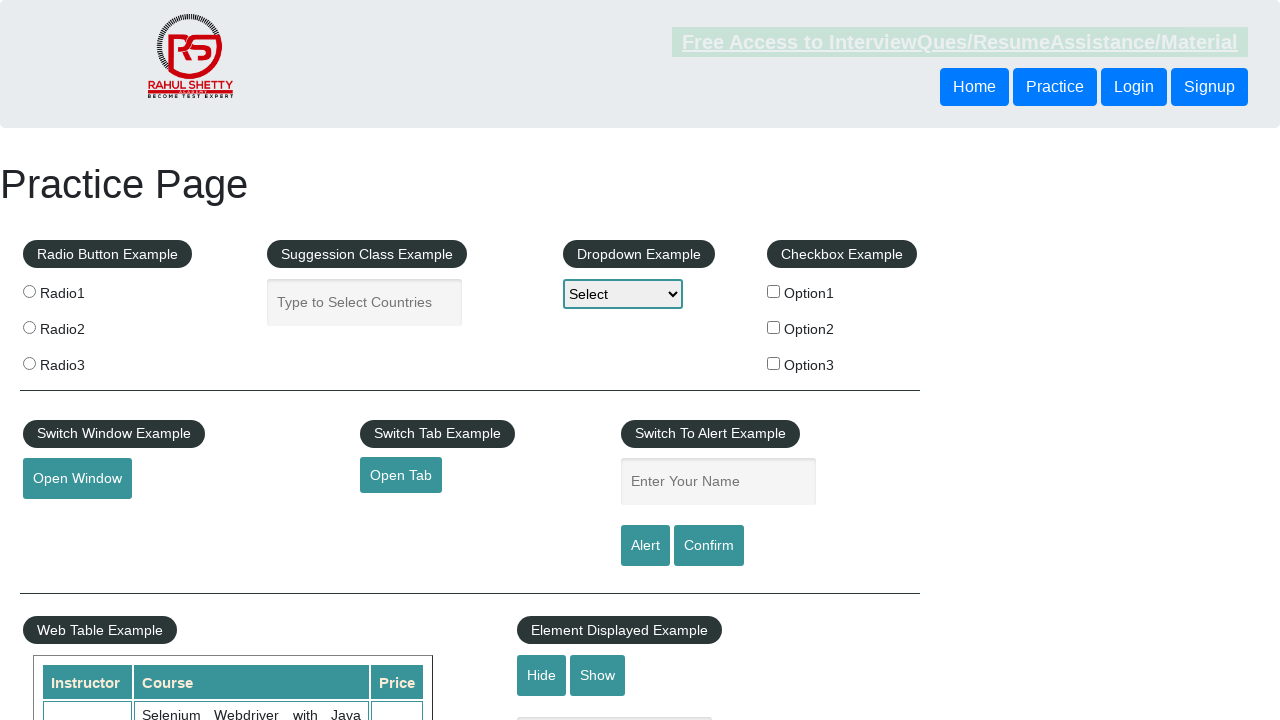

Opened link 1 in new tab using Ctrl+Click at (68, 520) on div#gf-BIG >> table tbody tr td:nth-child(1) ul >> a >> nth=1
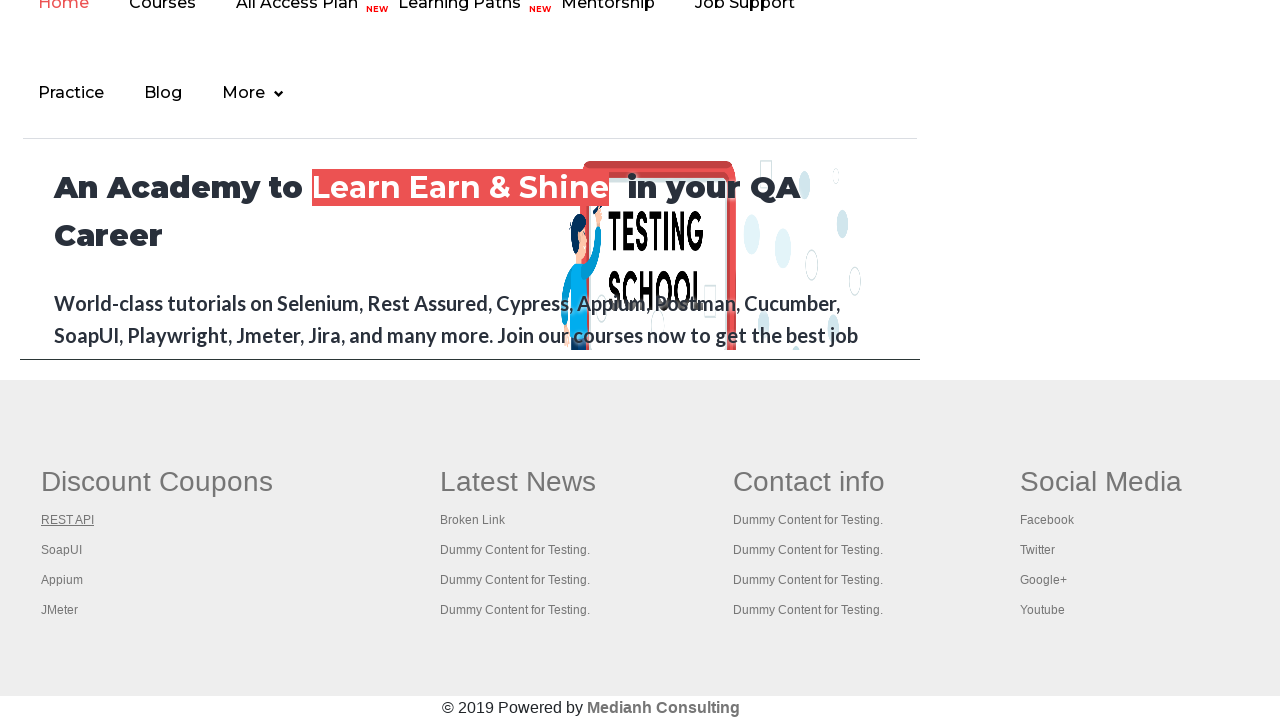

Page 1 title: REST API Tutorial
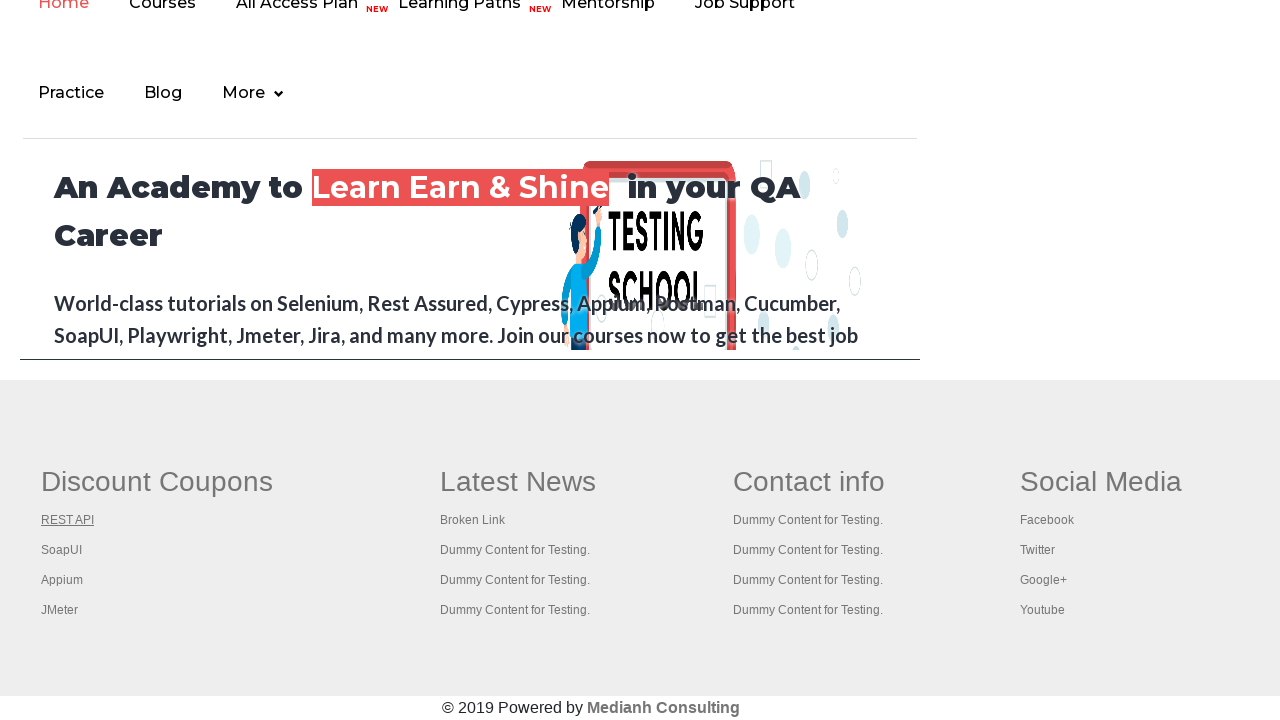

Opened link 2 in new tab using Ctrl+Click at (62, 550) on div#gf-BIG >> table tbody tr td:nth-child(1) ul >> a >> nth=2
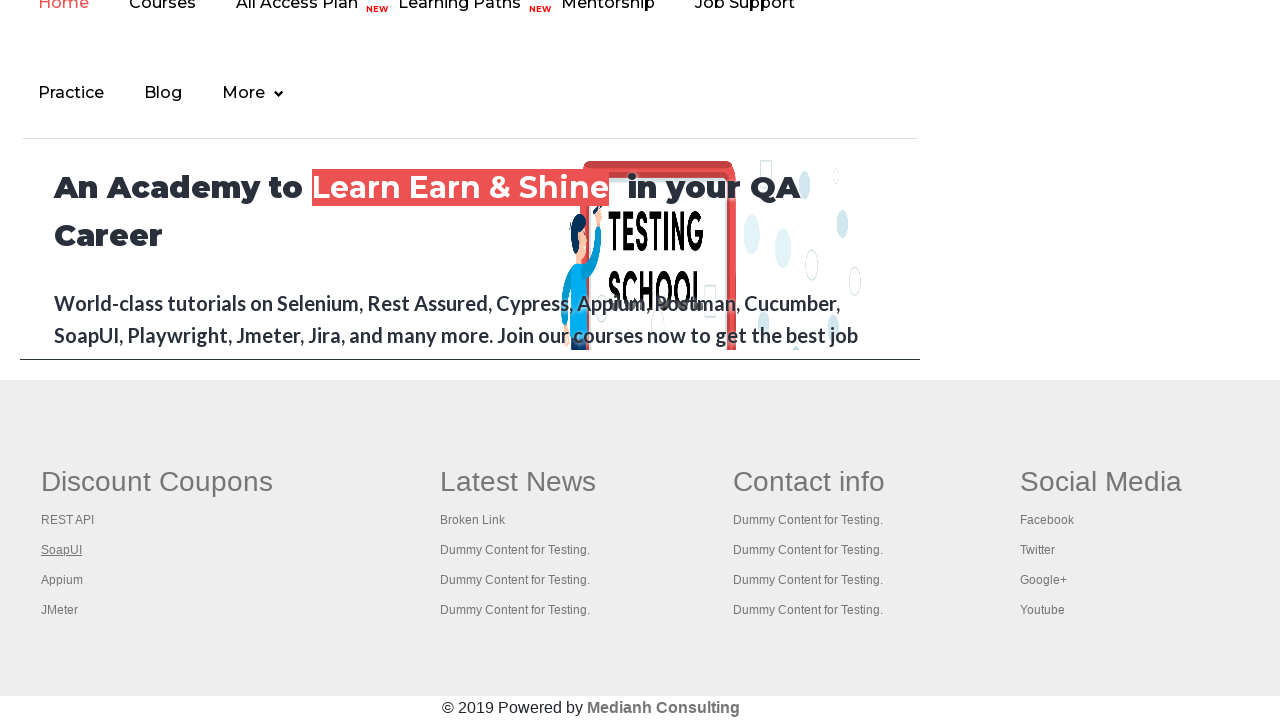

Page 2 title: The World’s Most Popular API Testing Tool | SoapUI
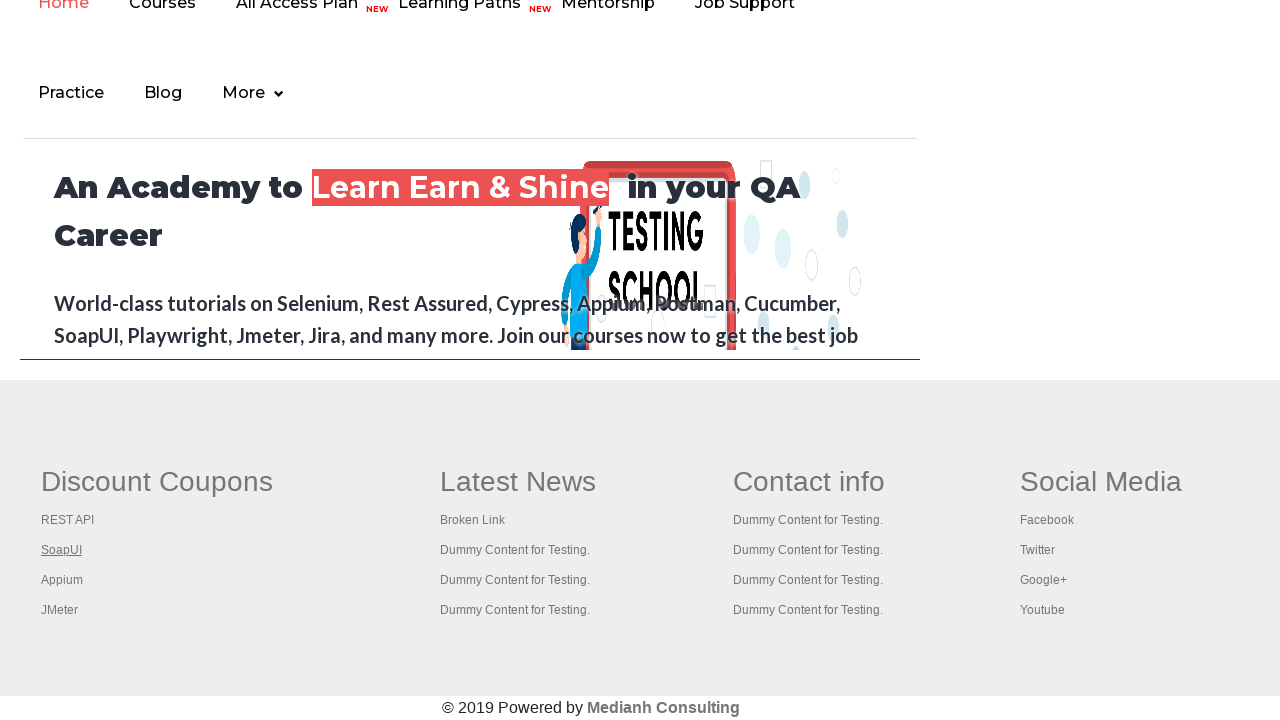

Opened link 3 in new tab using Ctrl+Click at (62, 580) on div#gf-BIG >> table tbody tr td:nth-child(1) ul >> a >> nth=3
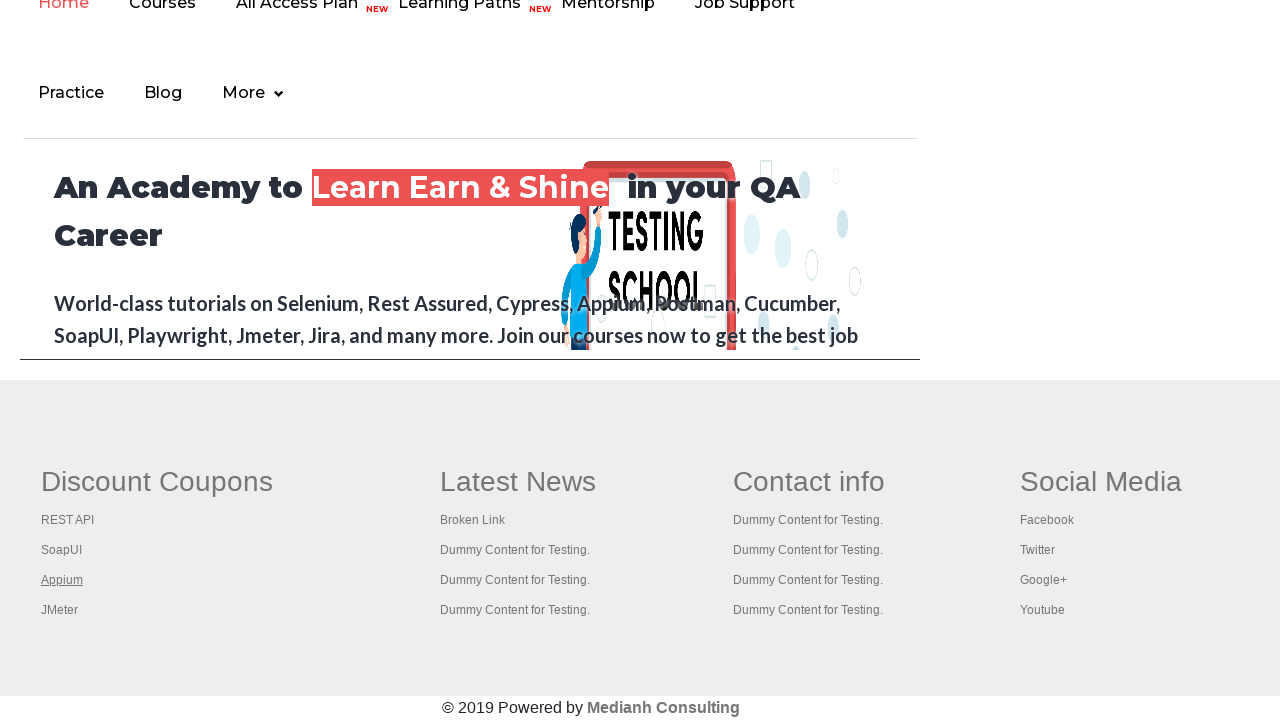

Page 3 title: Appium tutorial for Mobile Apps testing | RahulShetty Academy | Rahul
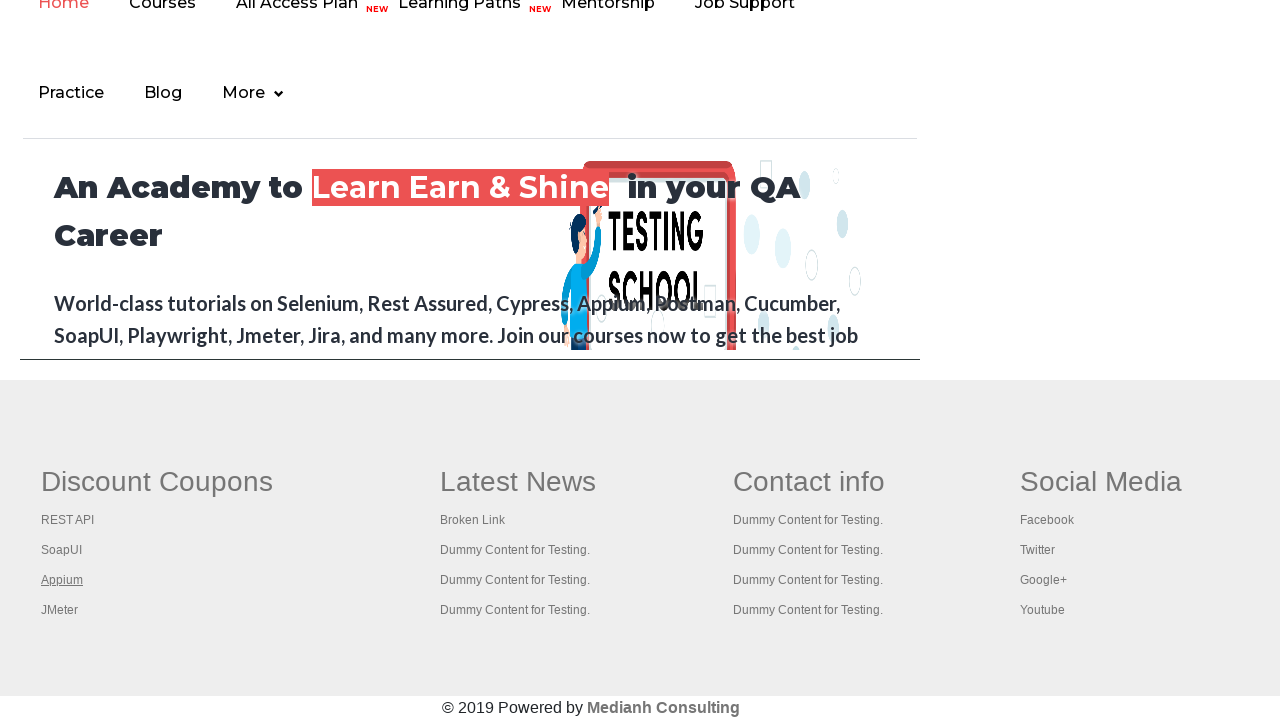

Opened link 4 in new tab using Ctrl+Click at (60, 610) on div#gf-BIG >> table tbody tr td:nth-child(1) ul >> a >> nth=4
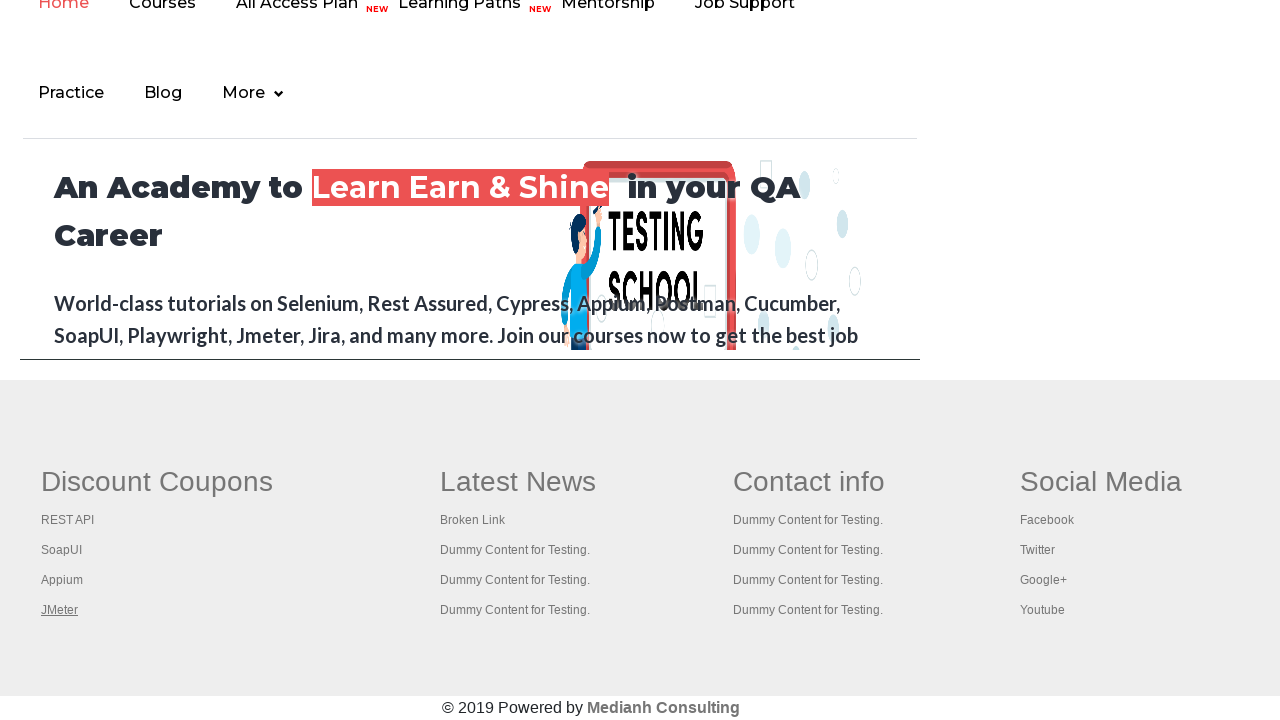

Page 4 title: Apache JMeter - Apache JMeter™
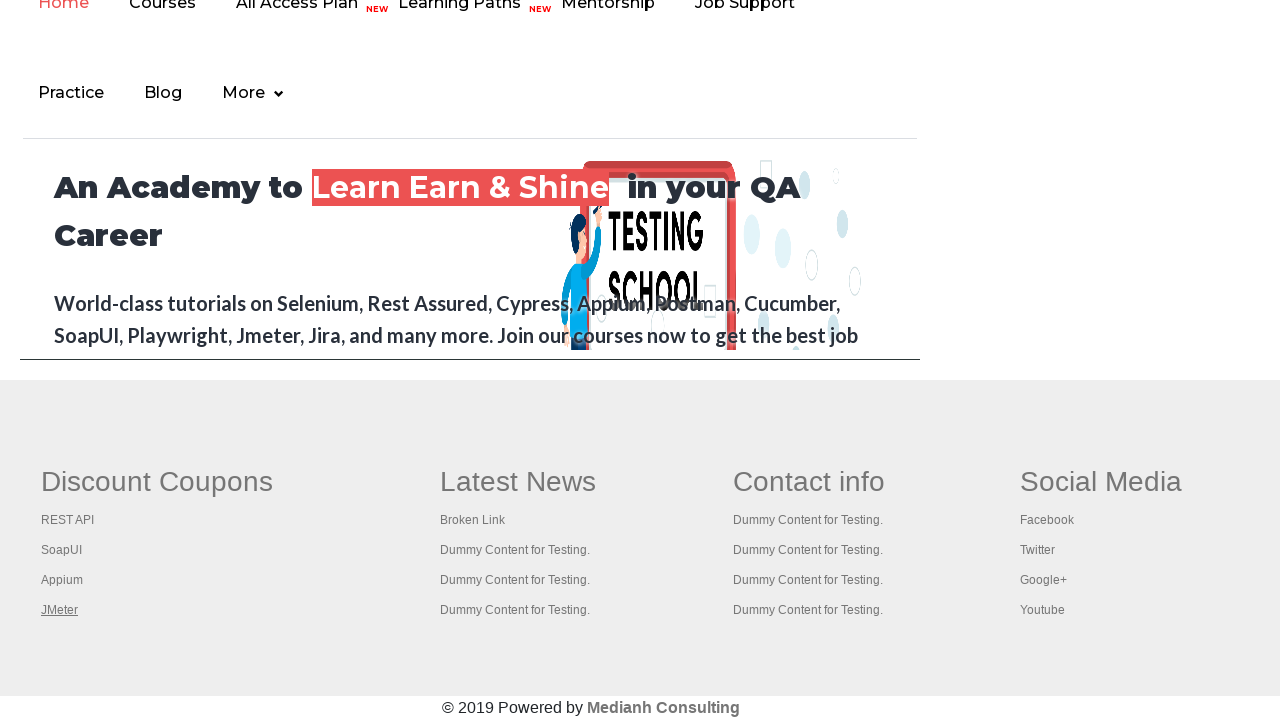

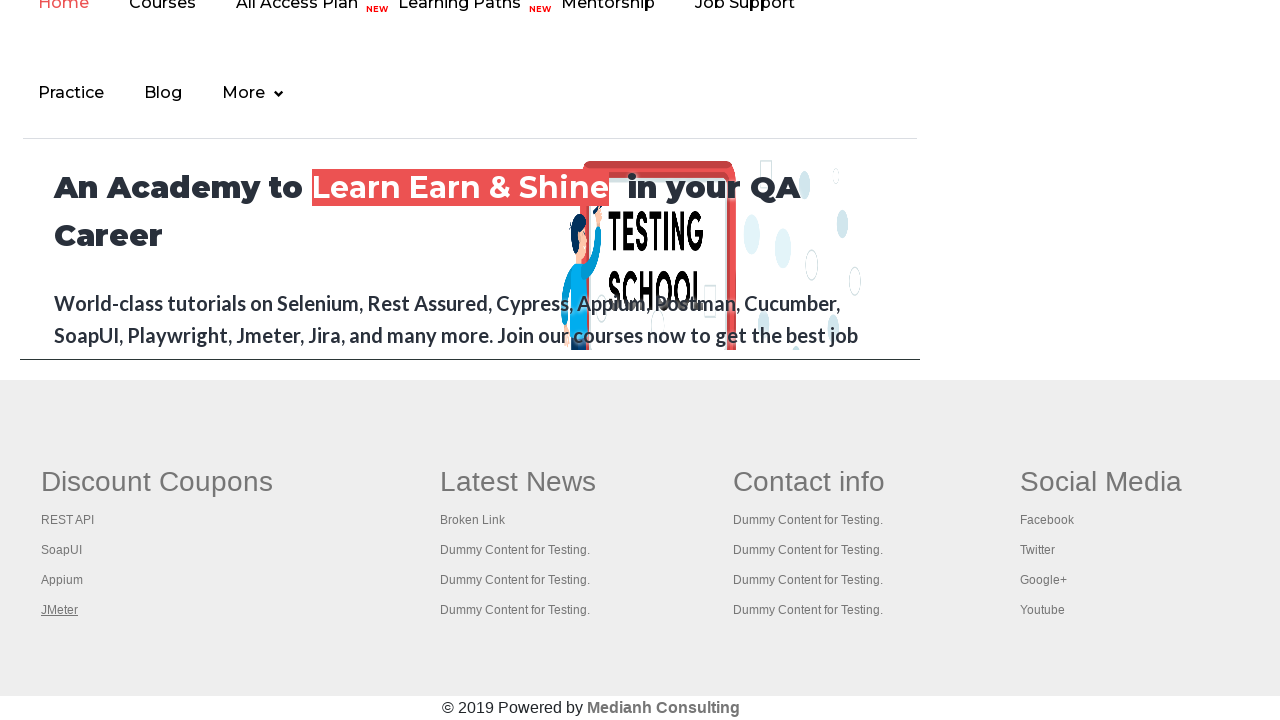